Tests clicking the "adder" button and waiting for the dynamically added box element to appear using a fixed delay

Starting URL: https://www.selenium.dev/selenium/web/dynamic.html

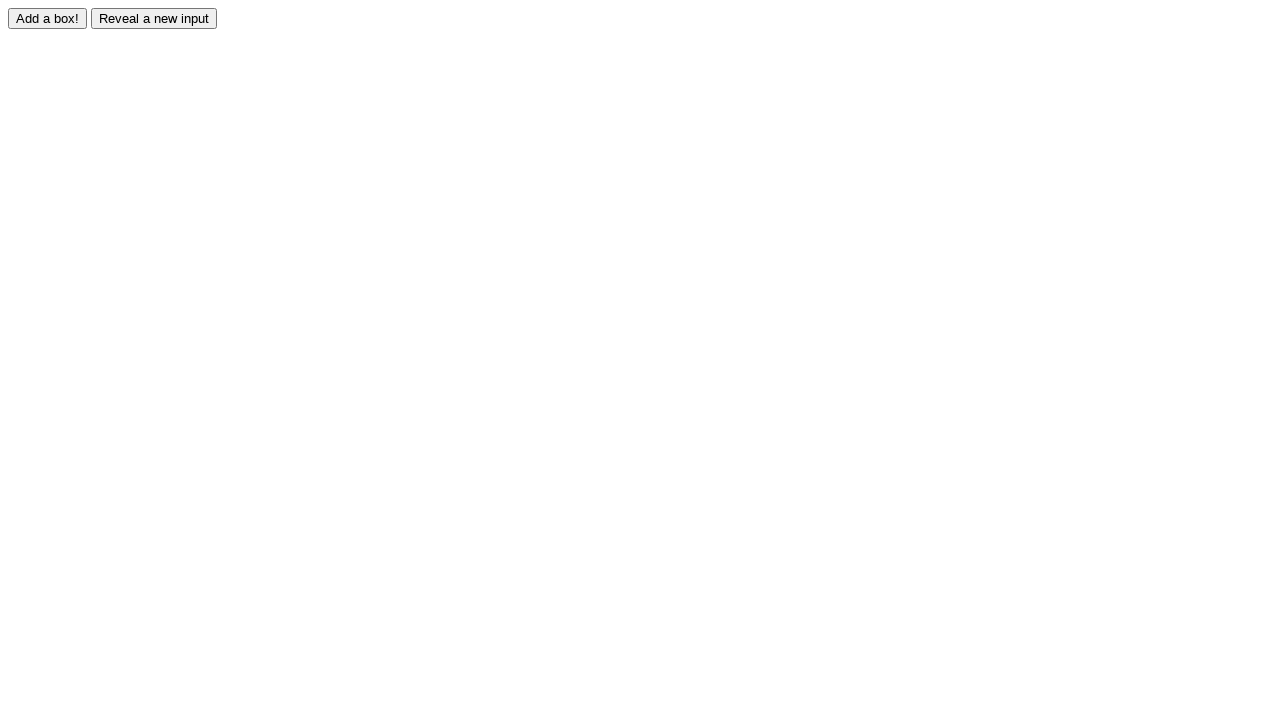

Clicked the adder button to add a new box at (48, 18) on #adder
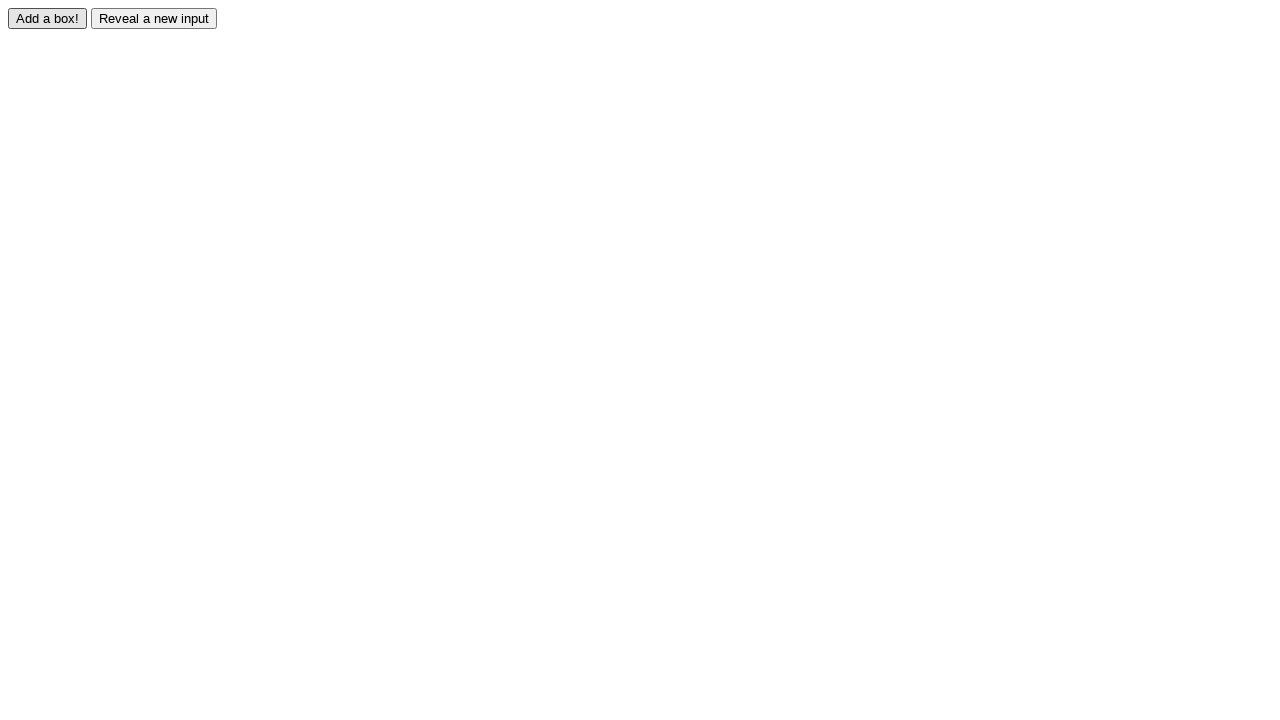

Waited for dynamically added box element #box0 to appear
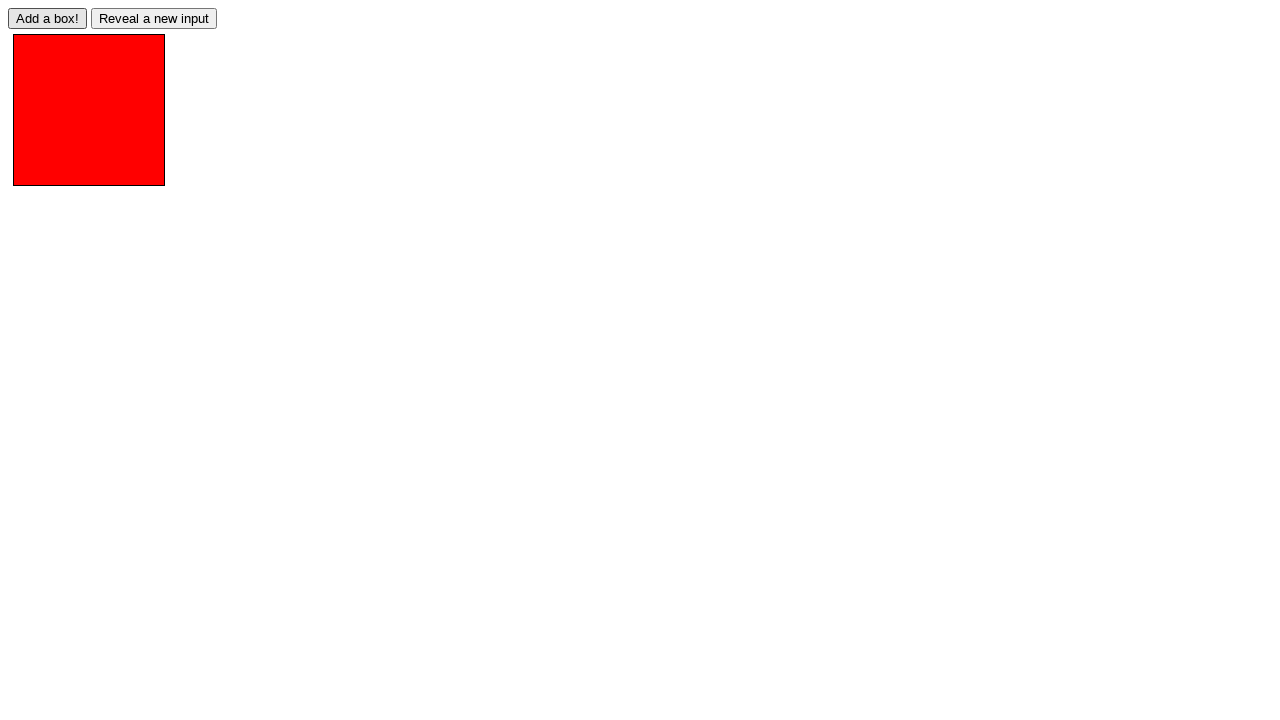

Located the box element #box0
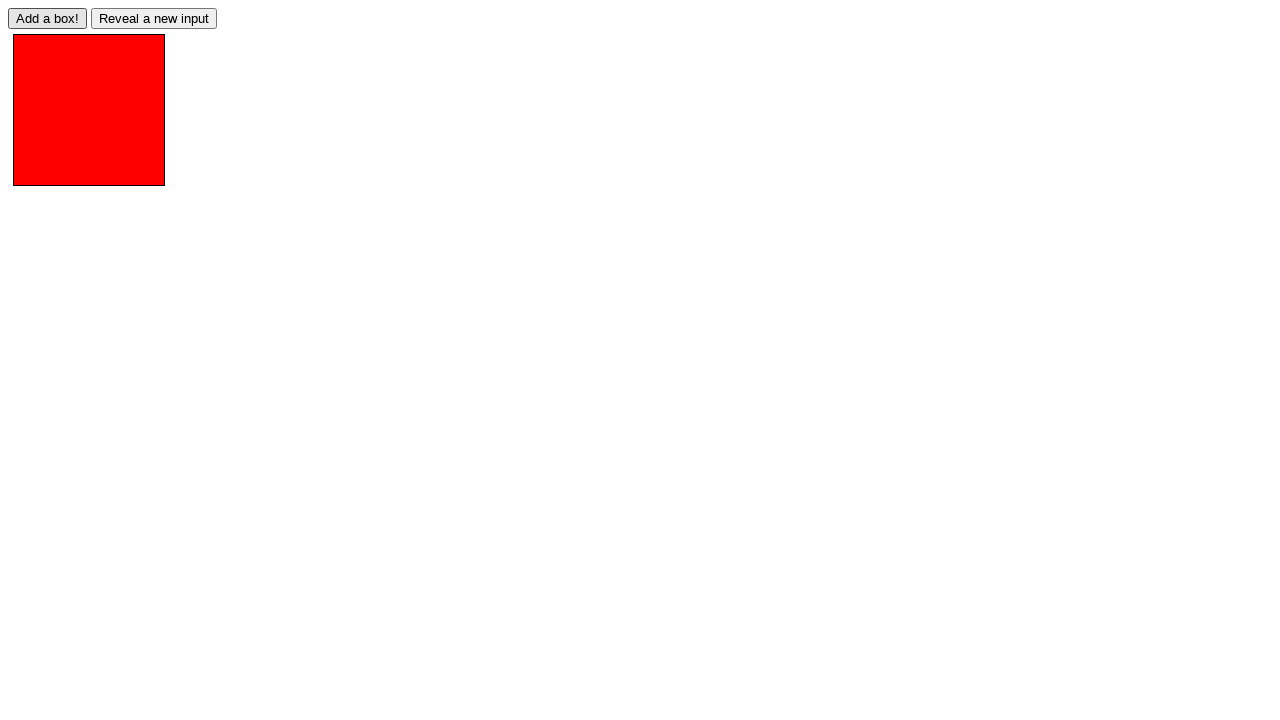

Verified that the box element is visible
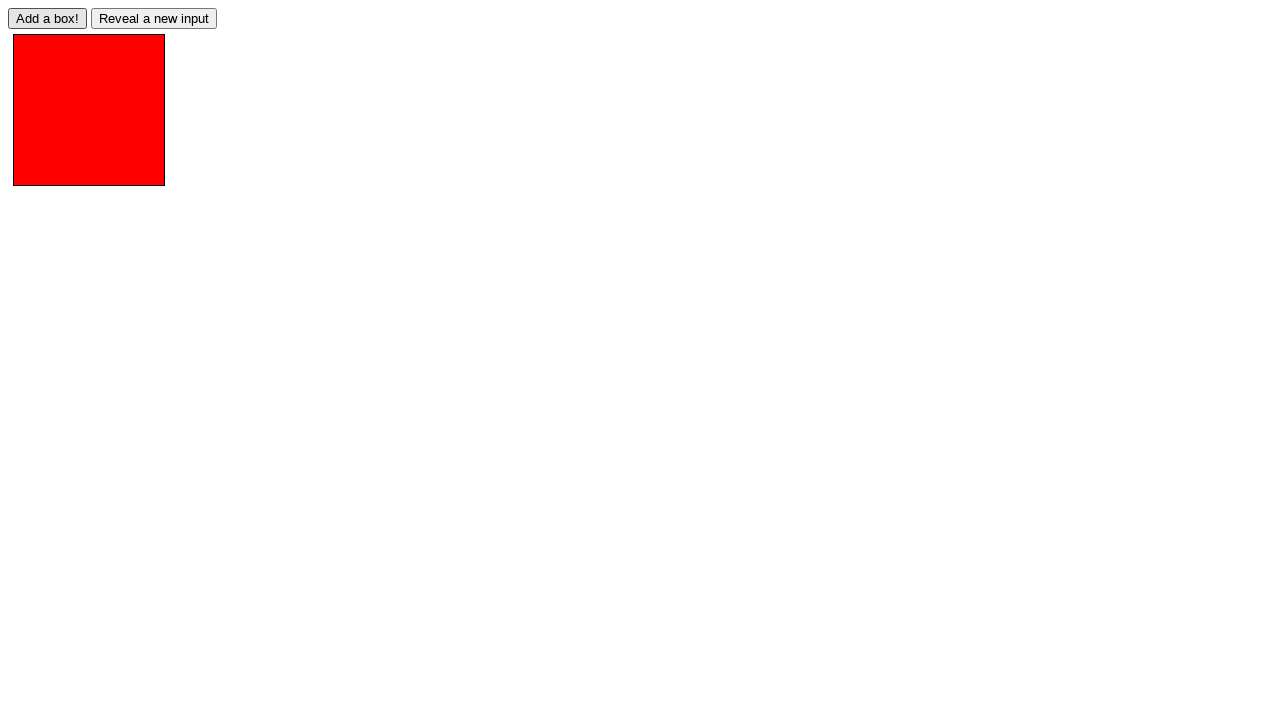

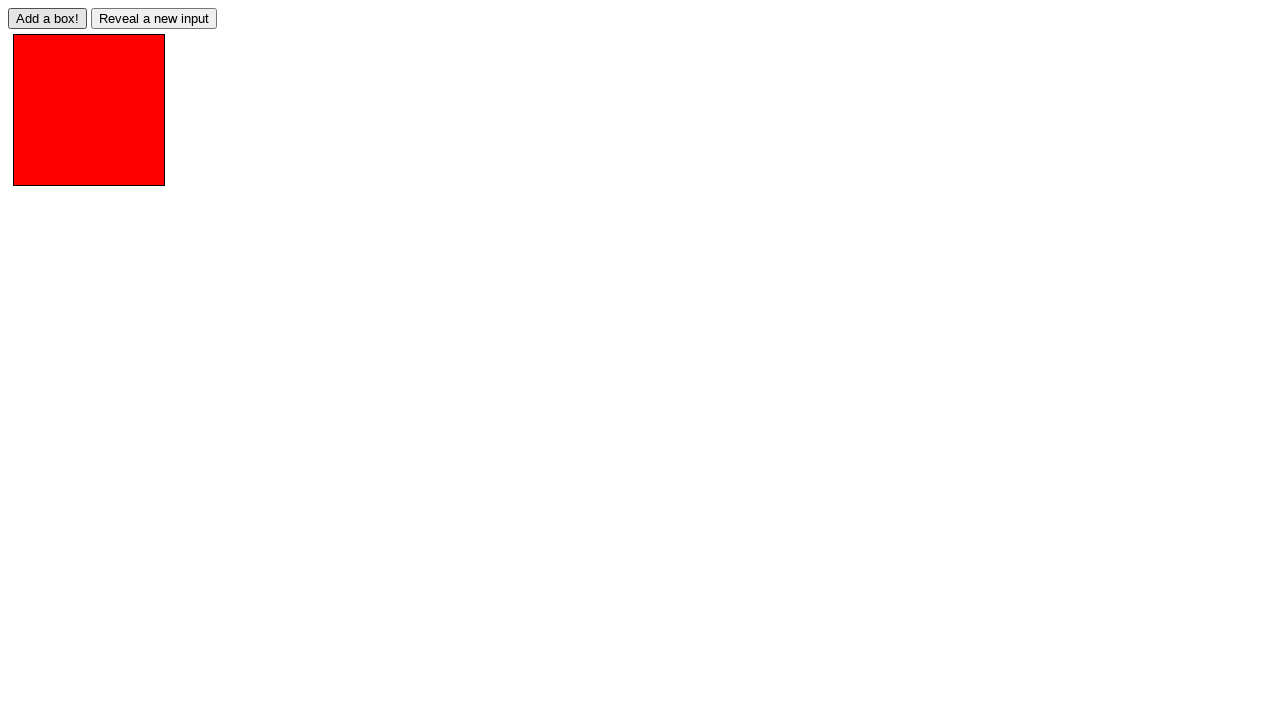